Tests the Nastaliq text generator by selecting font size and style options, entering Persian/Urdu text, and clicking the generate button to create styled text output.

Starting URL: http://nastaliqonline.ir/

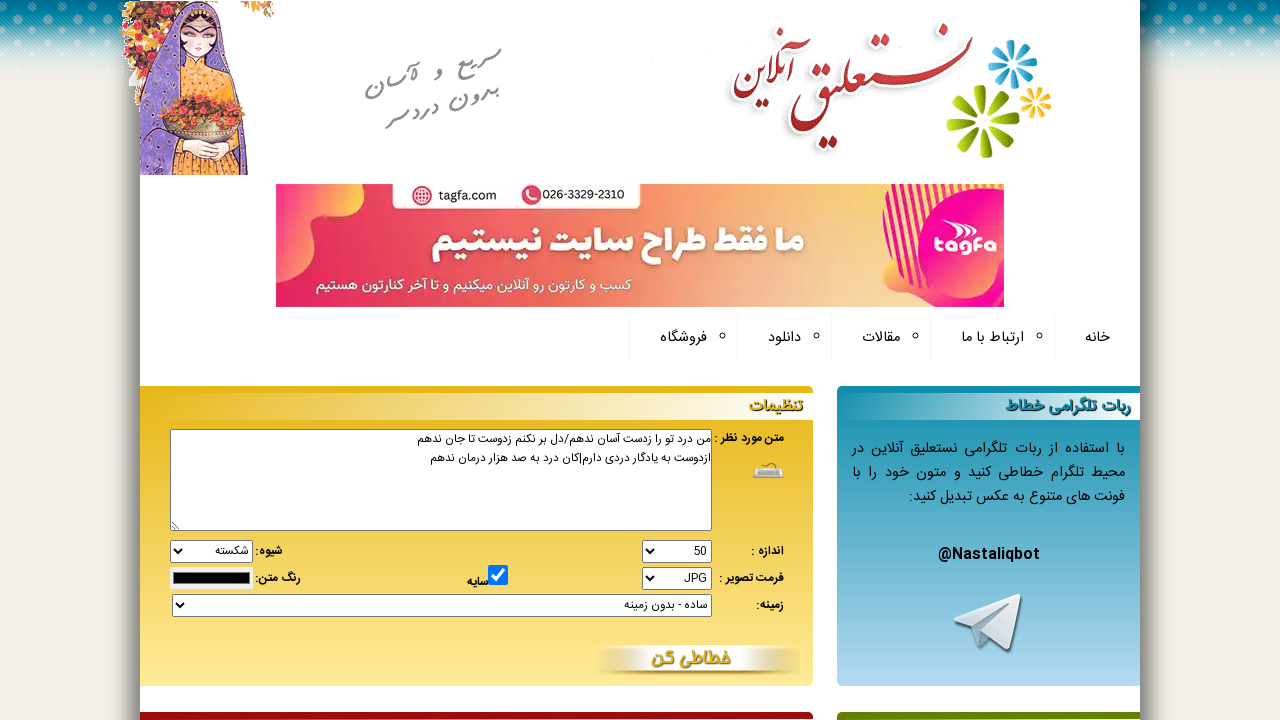

Selected font size 50 from dropdown on #xcolor1
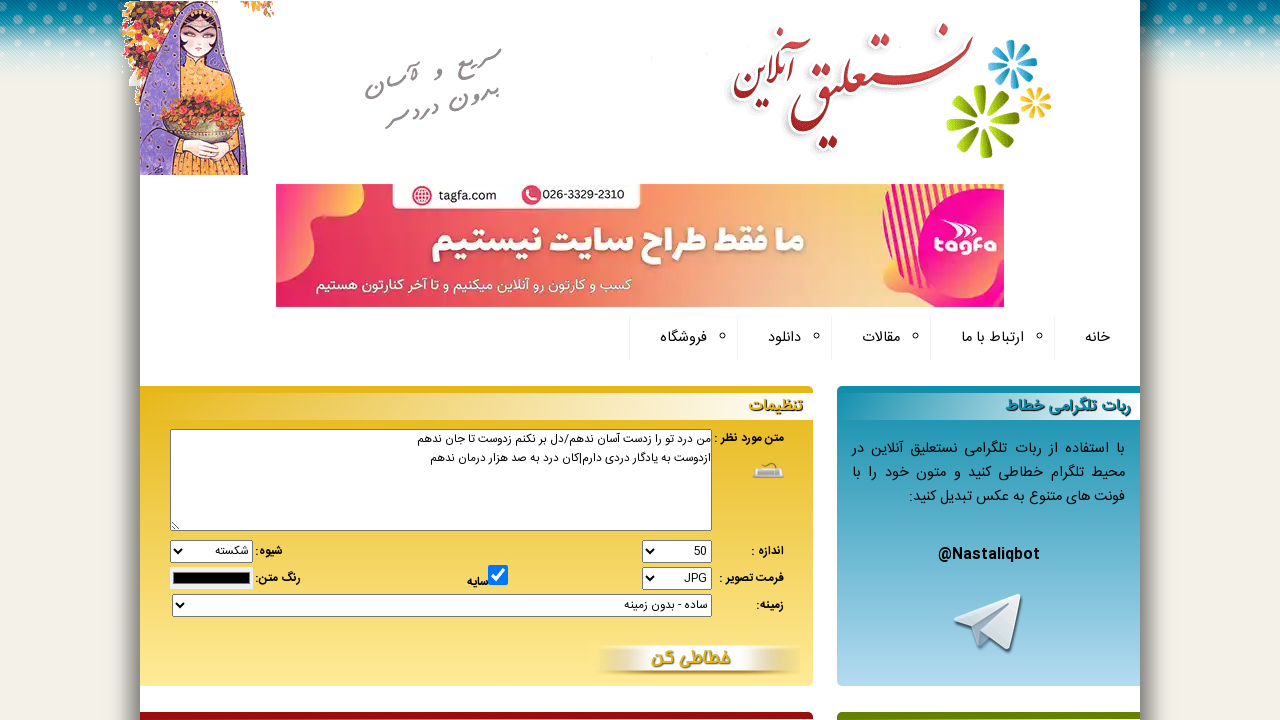

Selected Regular Nastaliq font style on select[name='coli']
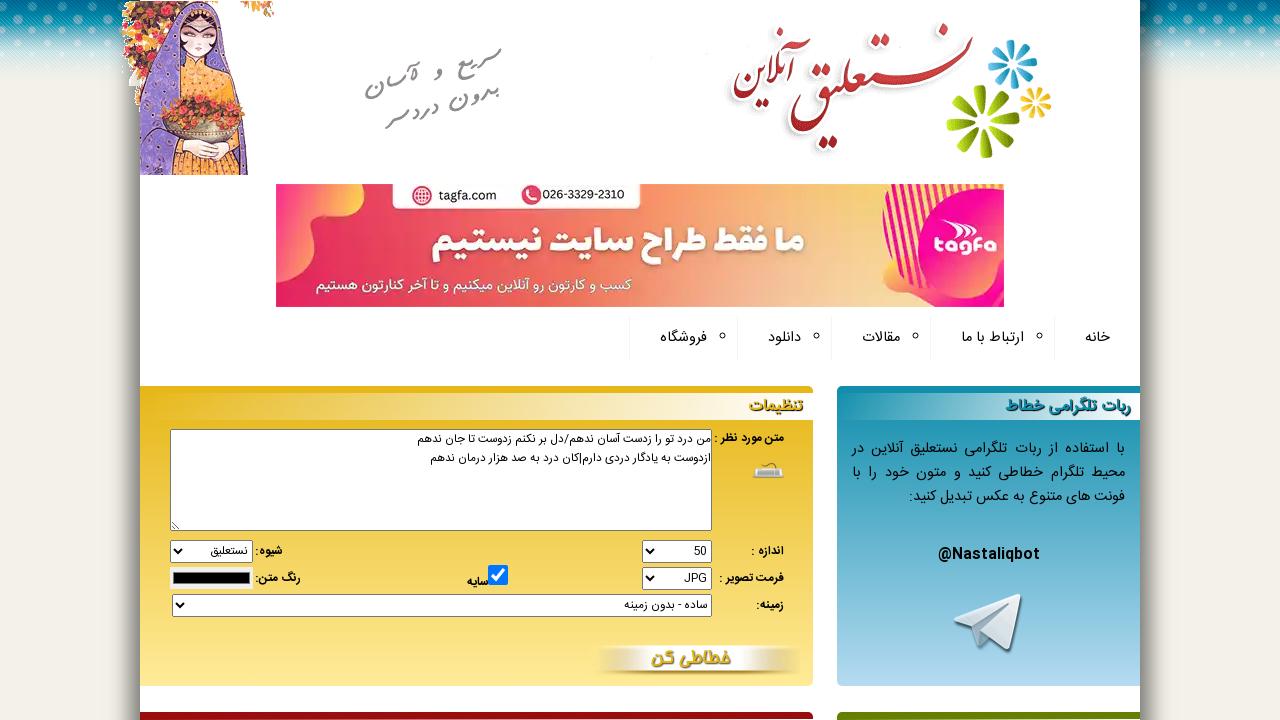

Toggled shadow checkbox at (498, 575) on input[name='shadow']
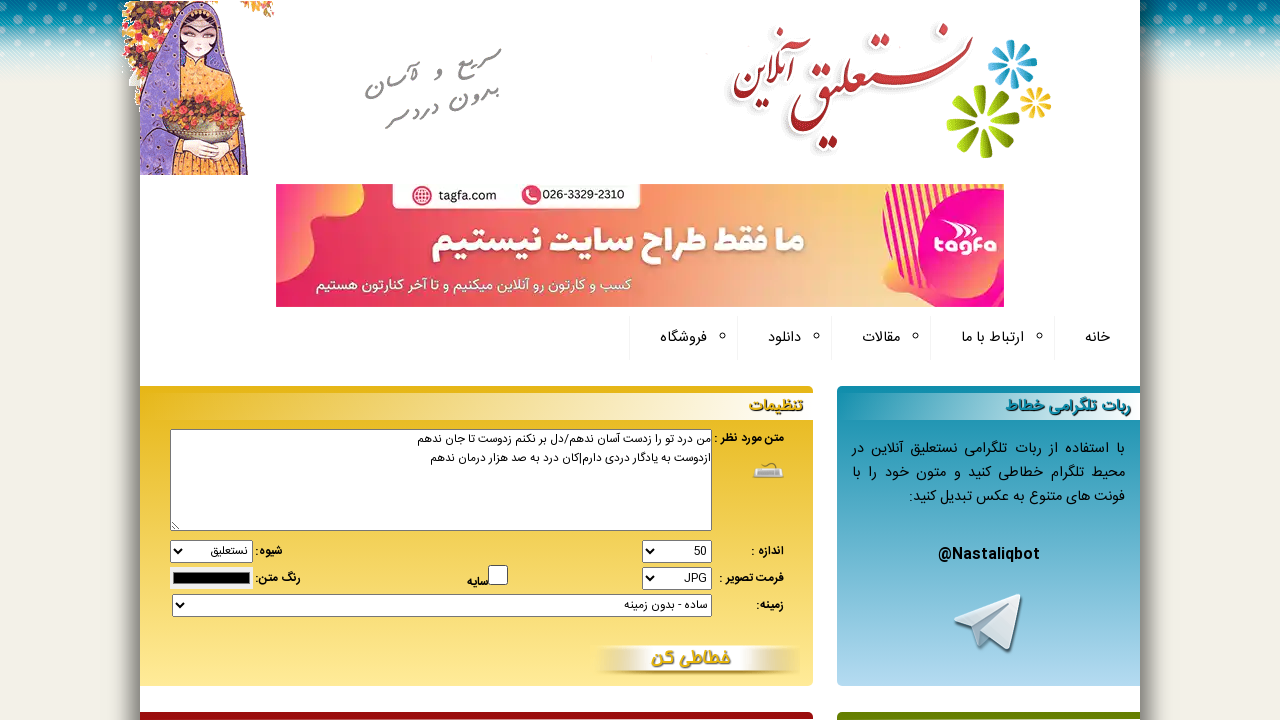

Selected all text in input field on #matn
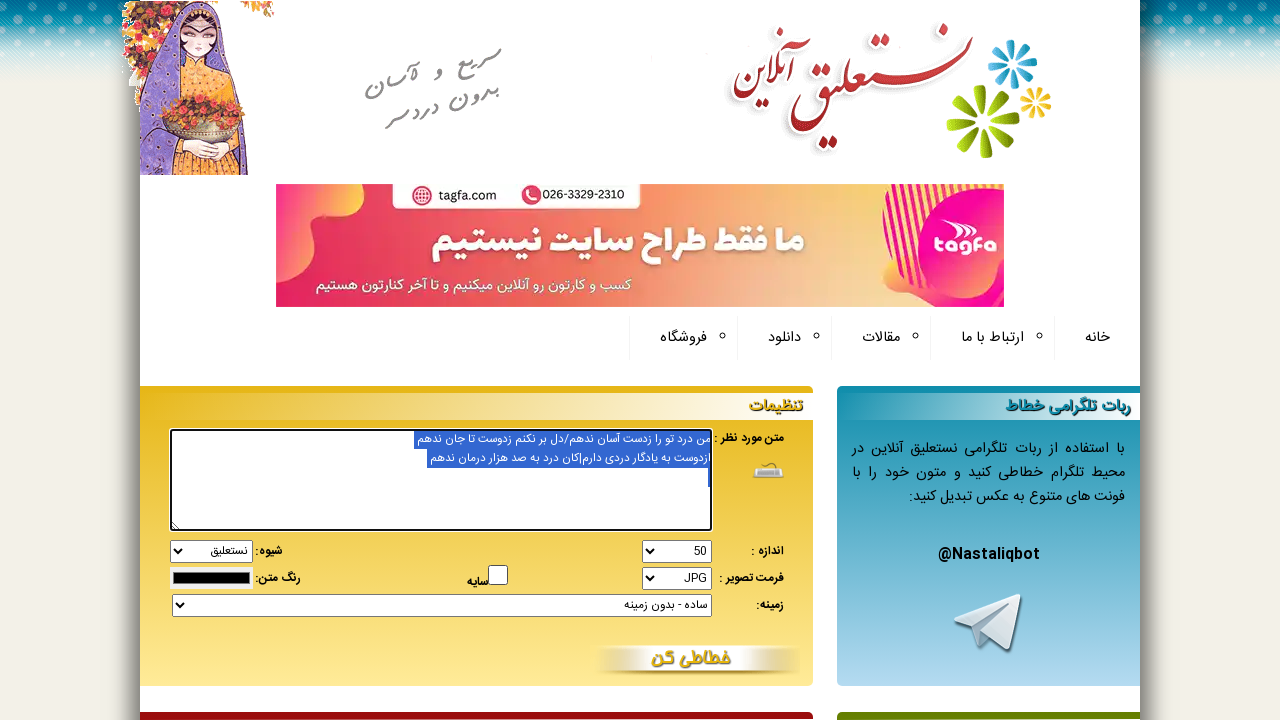

Deleted selected text from input field on #matn
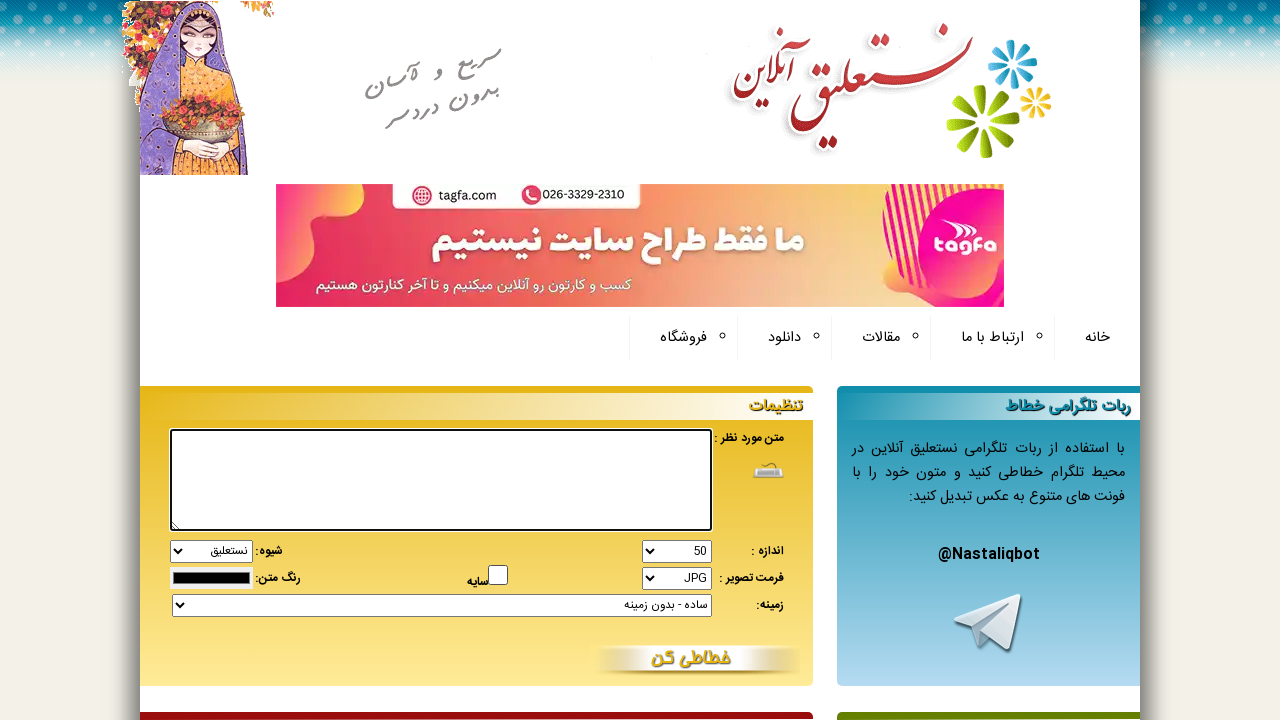

Entered Persian text 'شکستنی' in input field on #matn
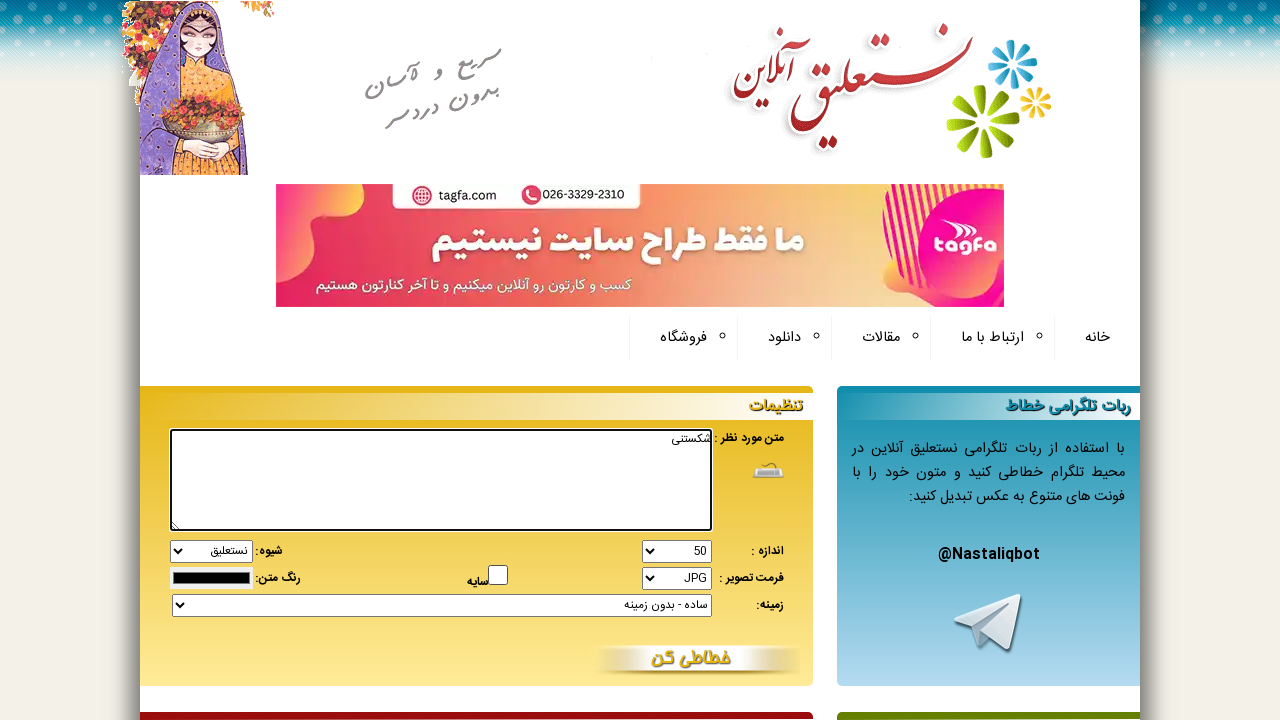

Clicked generate button to create styled text output at (695, 660) on #generateit
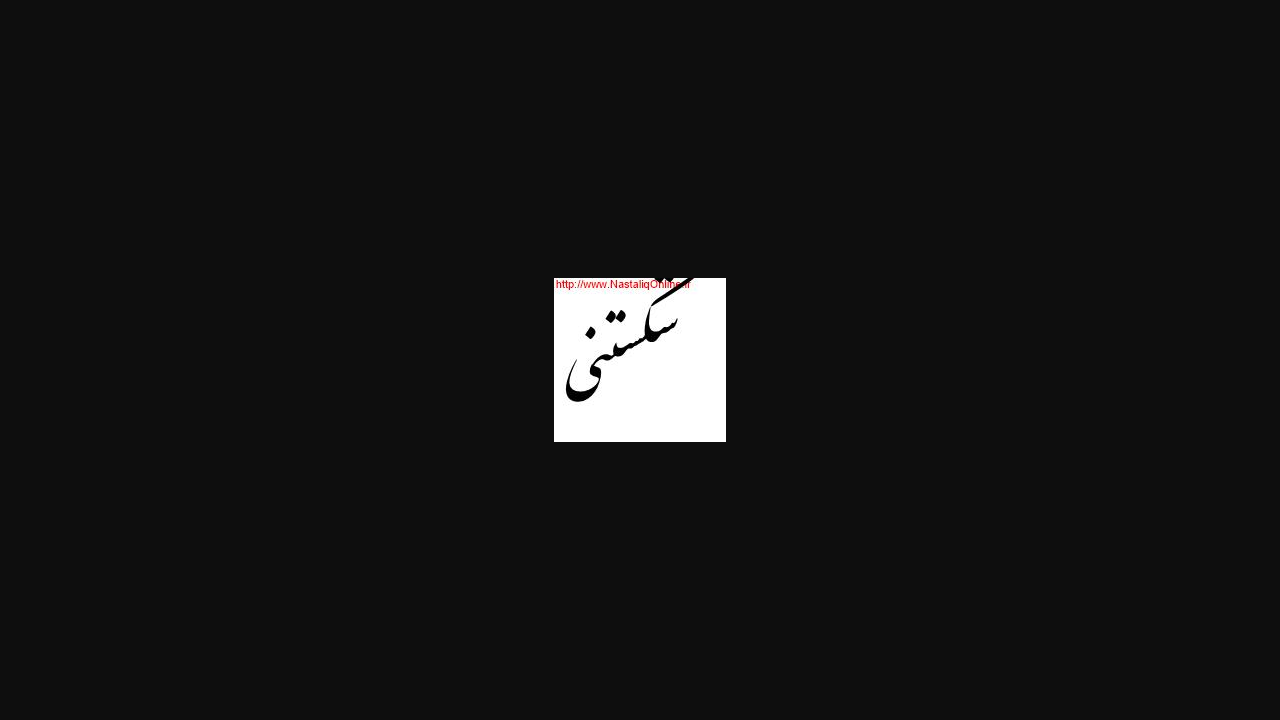

Generated Nastaliq text image loaded successfully
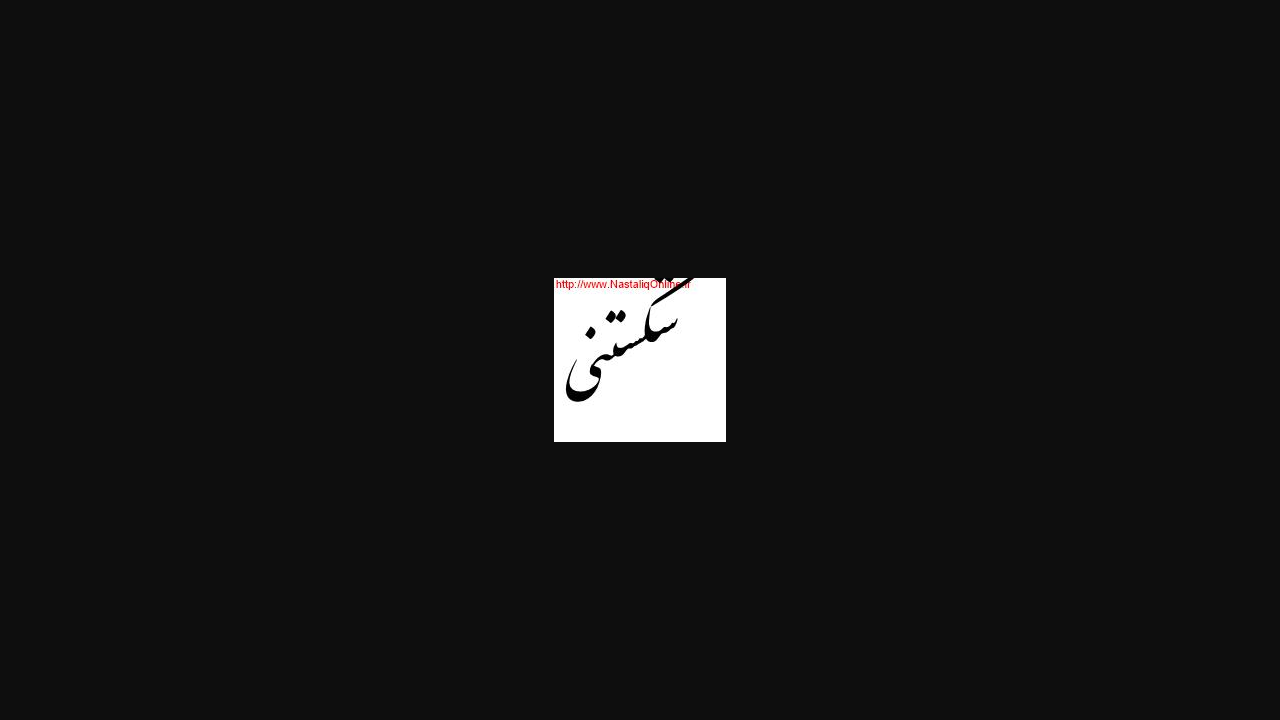

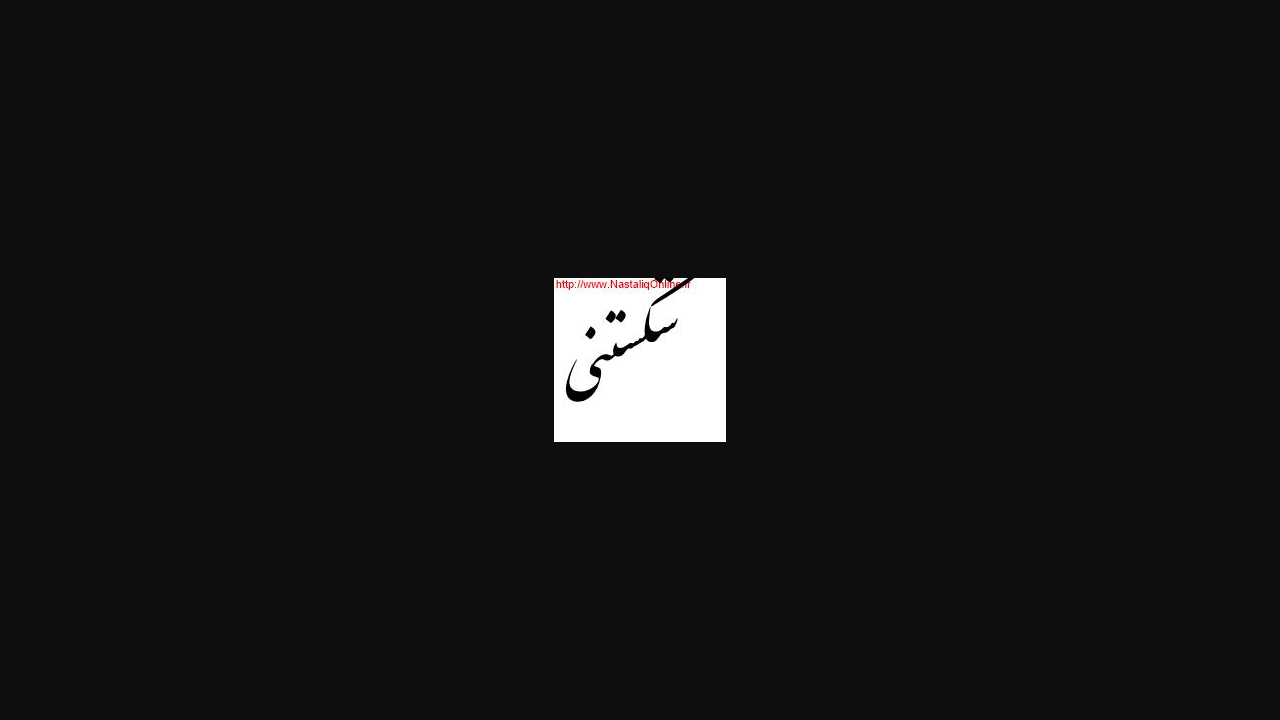